Navigates to a page, finds and clicks a link with a specific calculated number text, then fills out a registration form with personal information and submits it

Starting URL: http://suninjuly.github.io/find_link_text

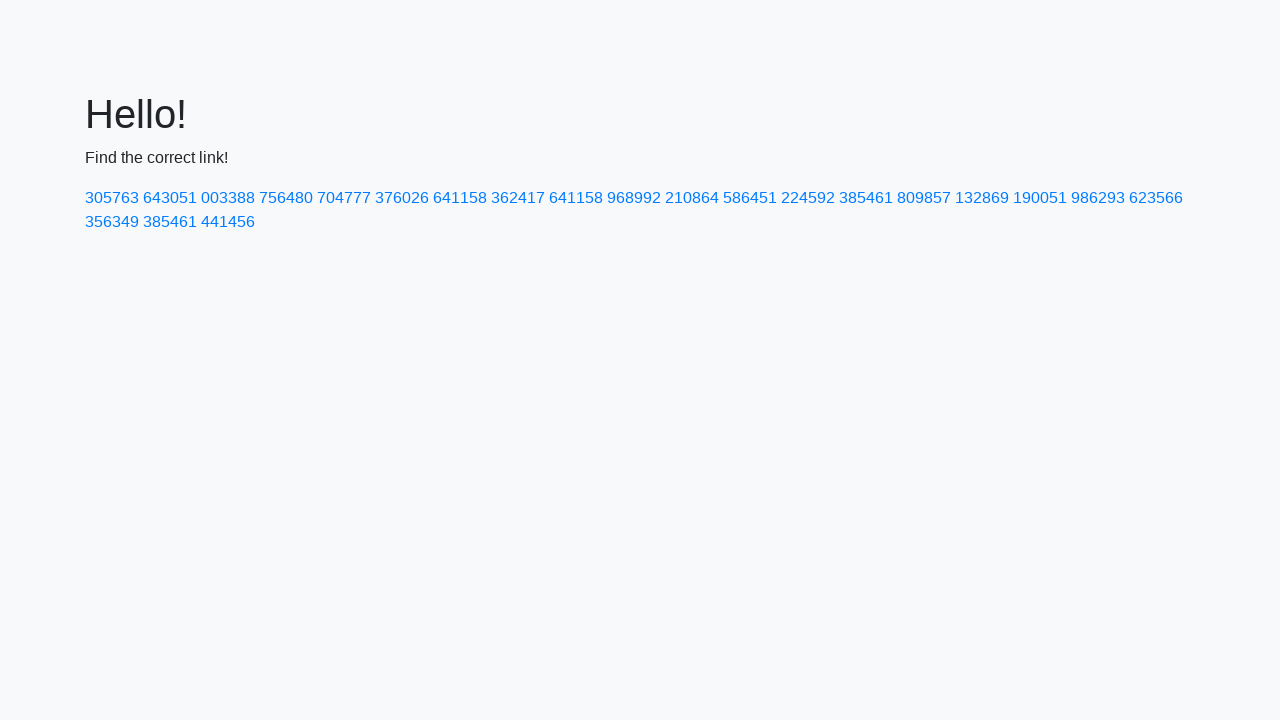

Clicked link with calculated text '224592' at (808, 198) on a:has-text('224592')
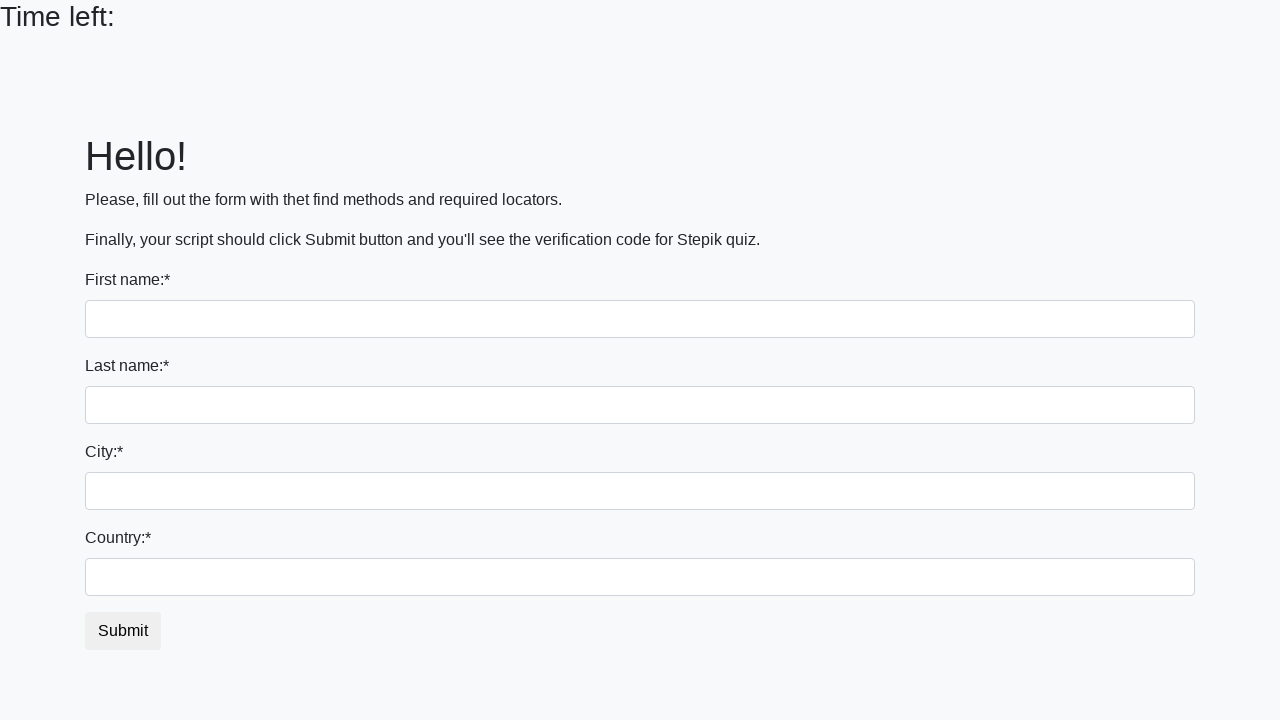

Filled first name field with 'Ivan' on input[name='first_name']
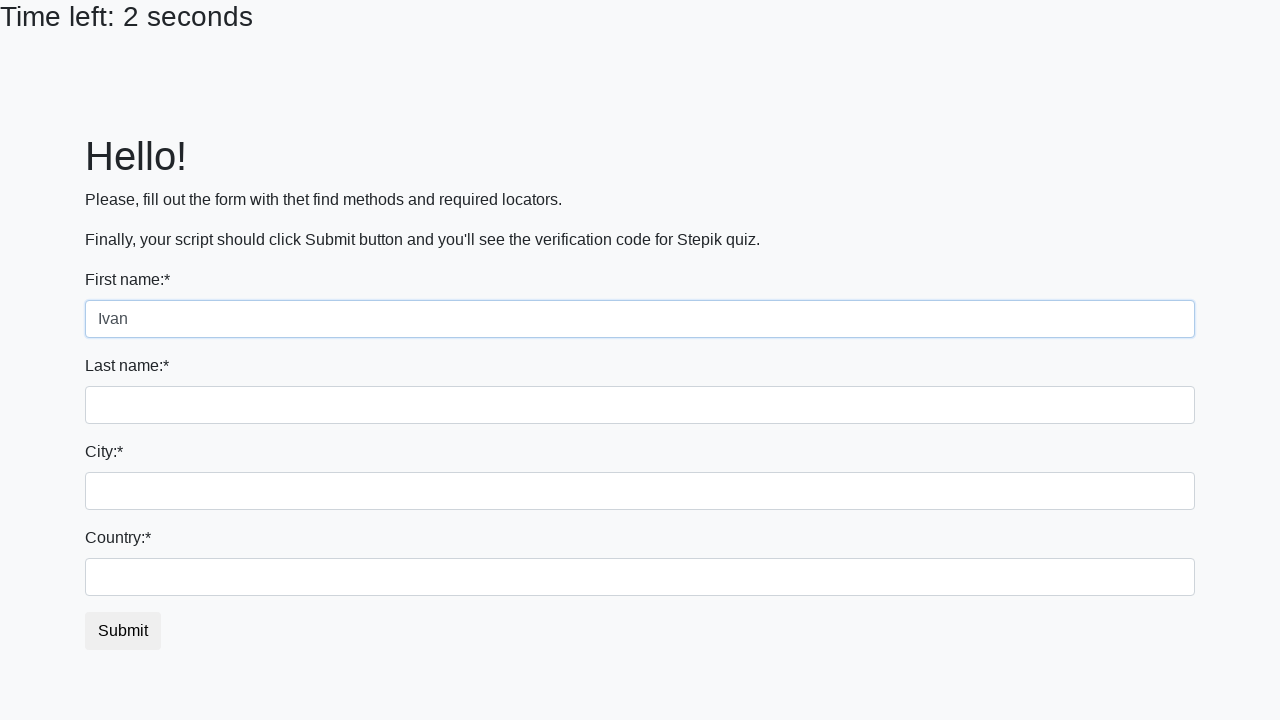

Filled last name field with 'Petrov' on input[name='last_name']
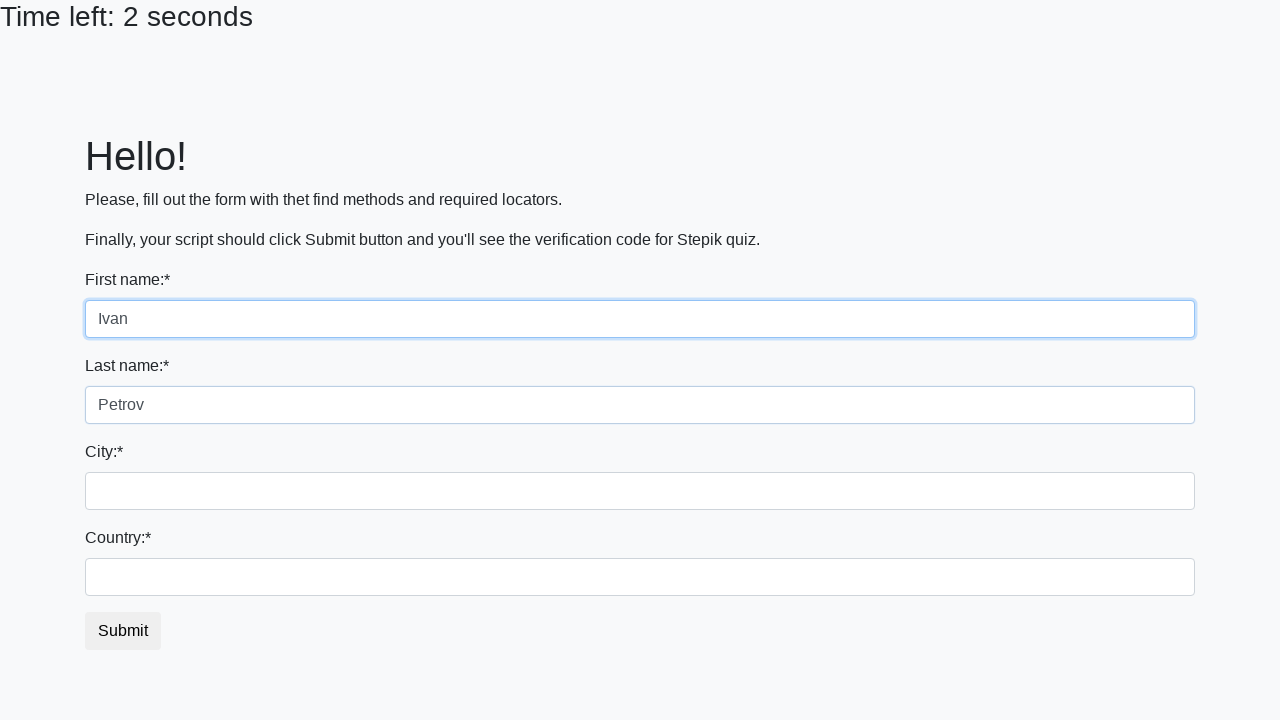

Filled city field with 'Smolensk' on input[name='firstname']
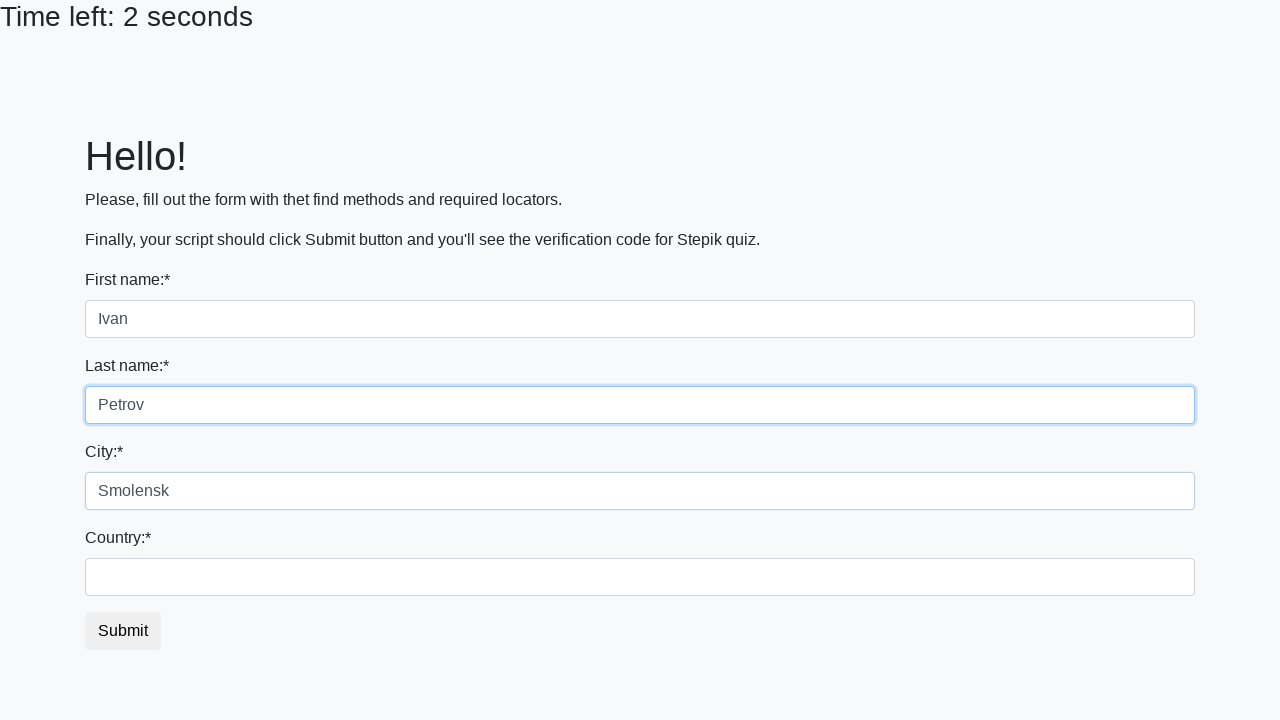

Filled country field with 'Russia' on #country
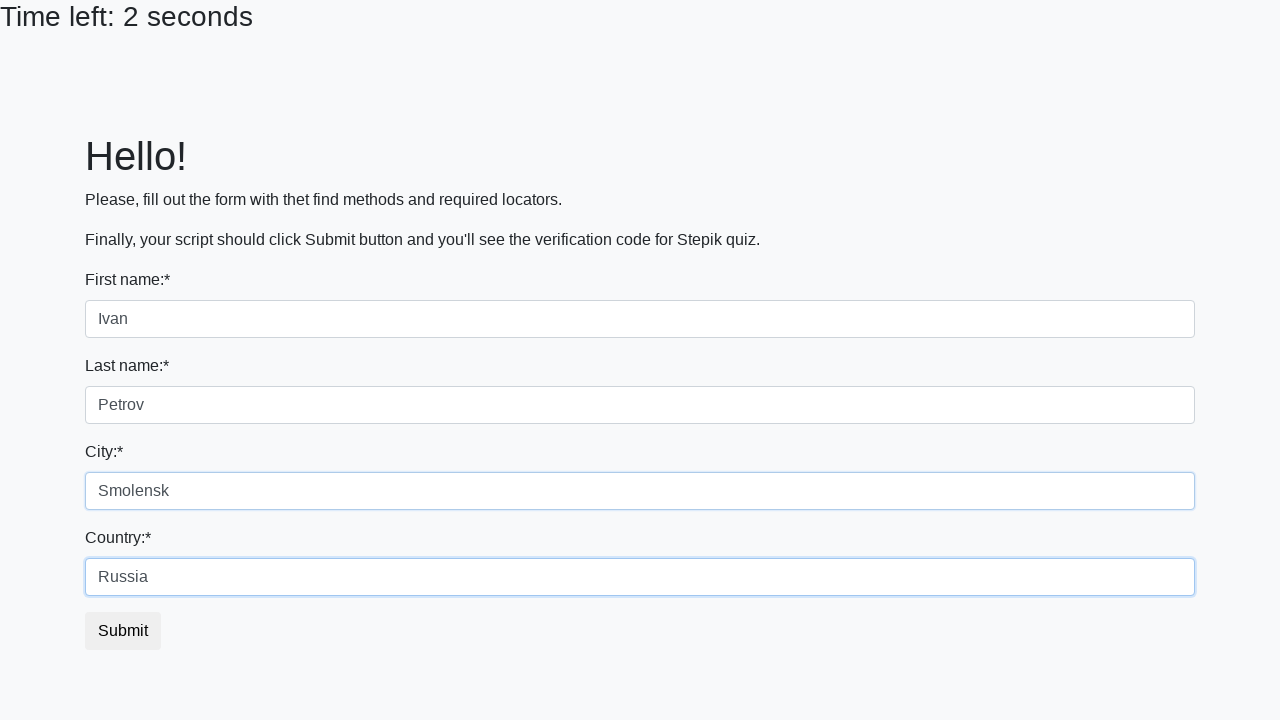

Clicked submit button to complete registration at (123, 631) on button.btn
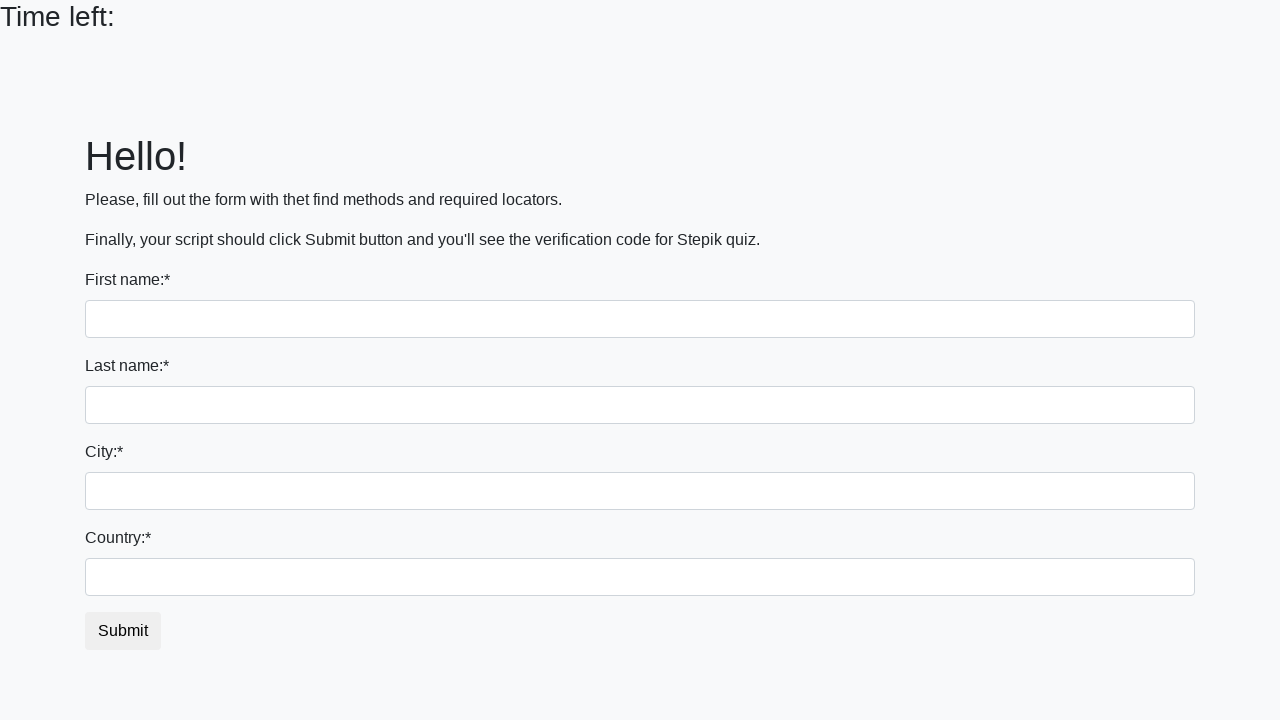

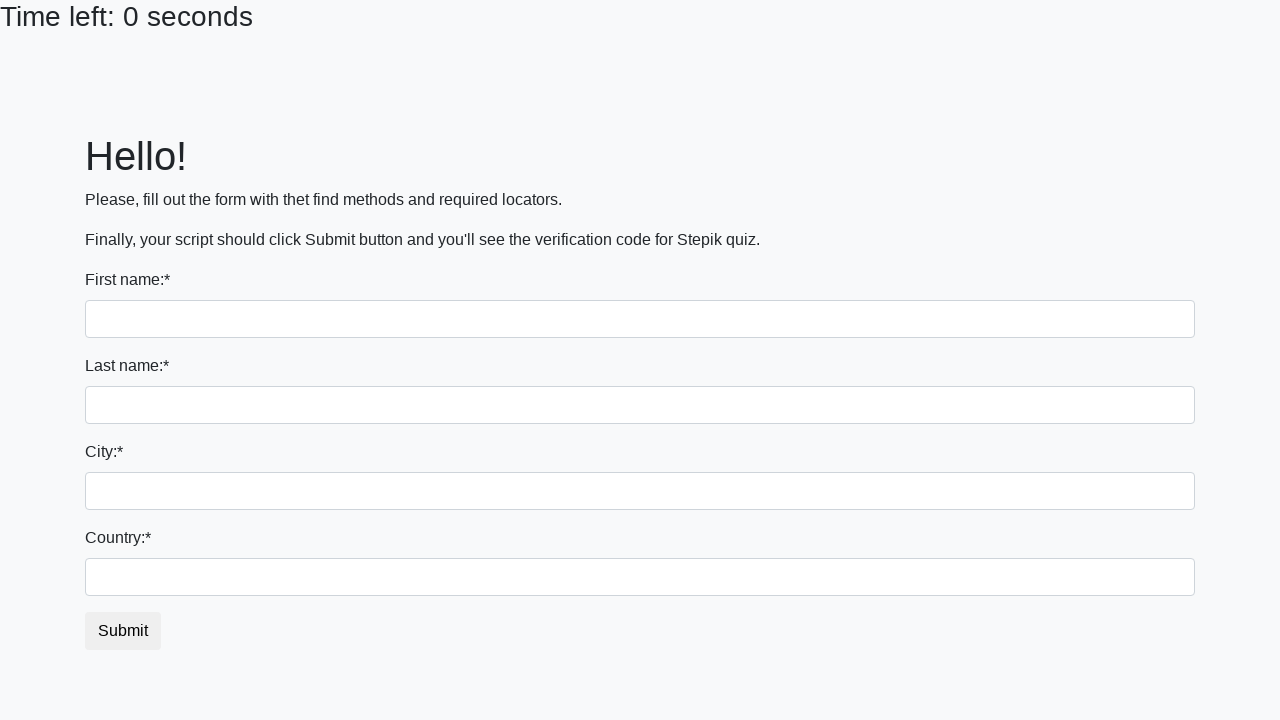